Tests a web form by entering text into a text field and clicking the submit button

Starting URL: https://www.selenium.dev/selenium/web/web-form.html

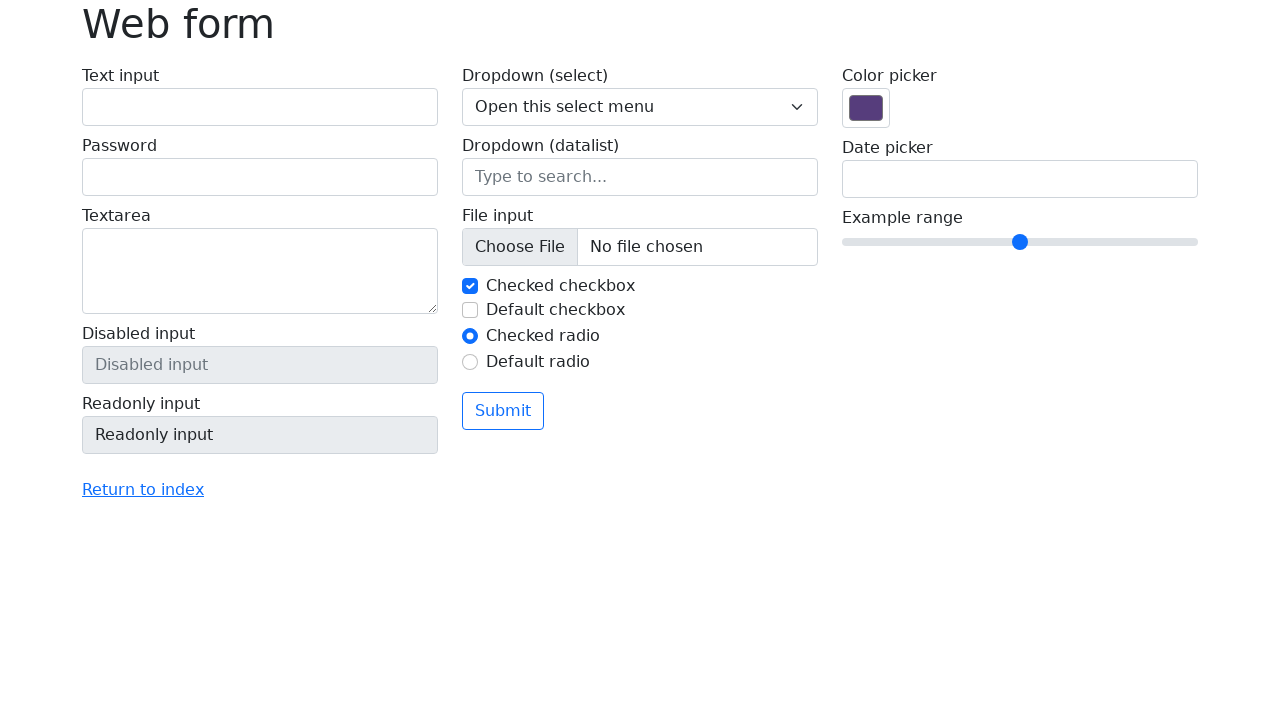

Filled text field with 'Hello, Selenium!' on #my-text-id
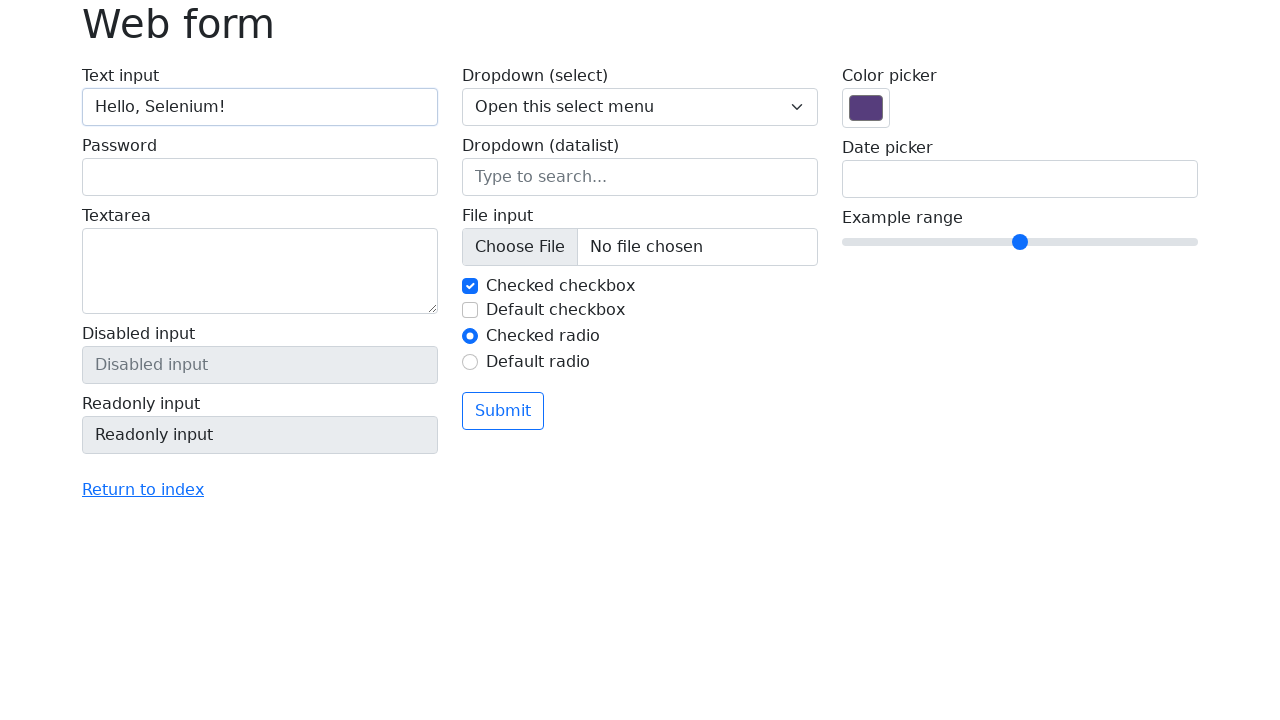

Clicked submit button at (503, 411) on button
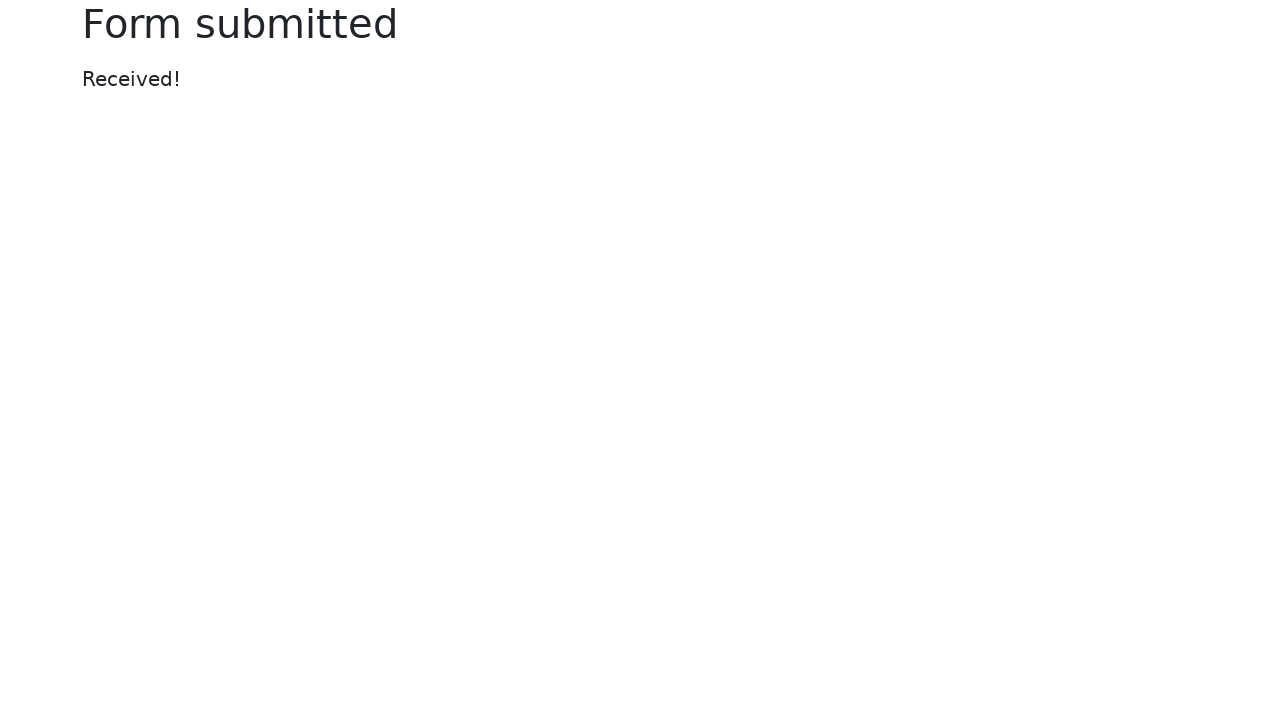

Form submission completed and page loaded
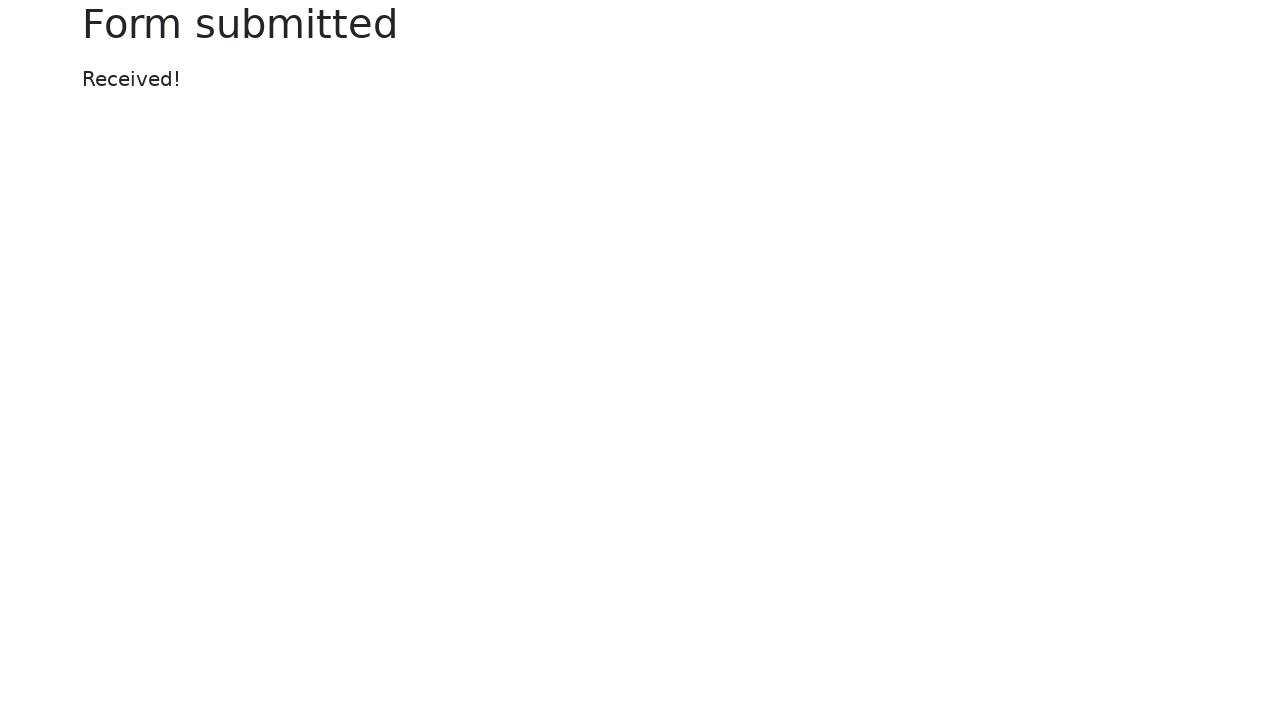

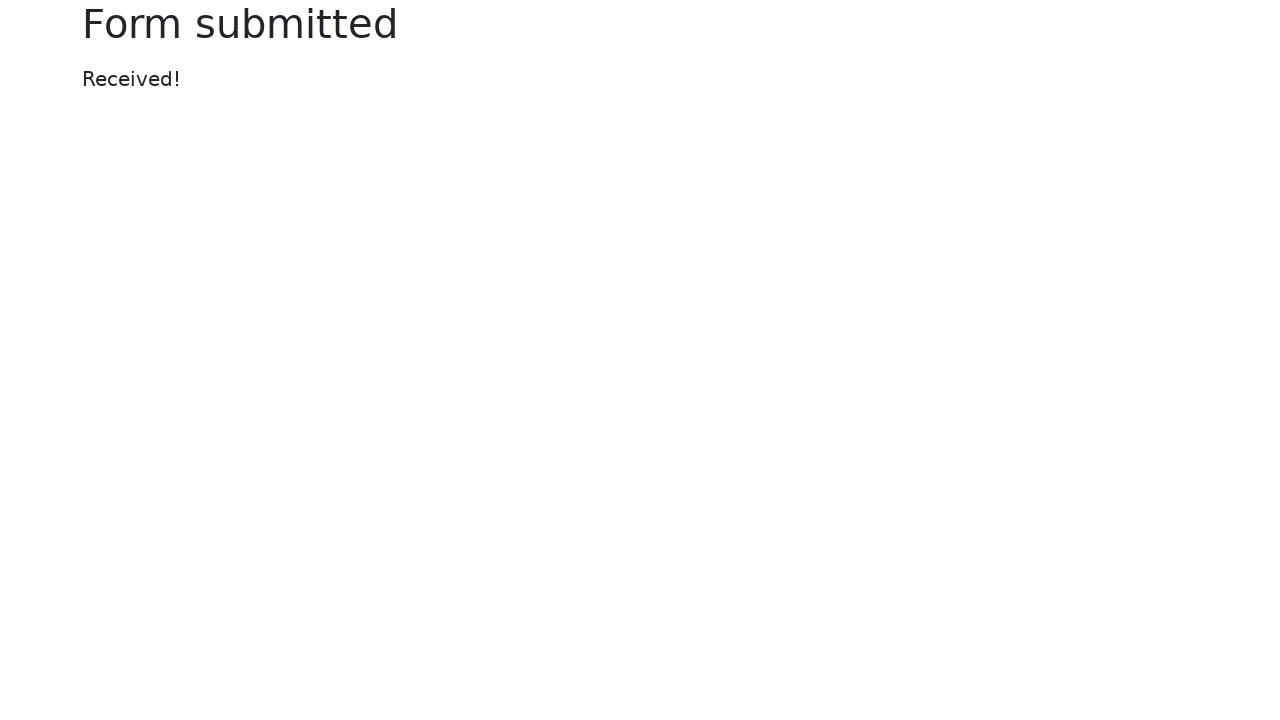